Tests ASOS search functionality by entering "skirt" in the search bar and verifying the search results page displays the search term

Starting URL: https://www.asos.com/us/

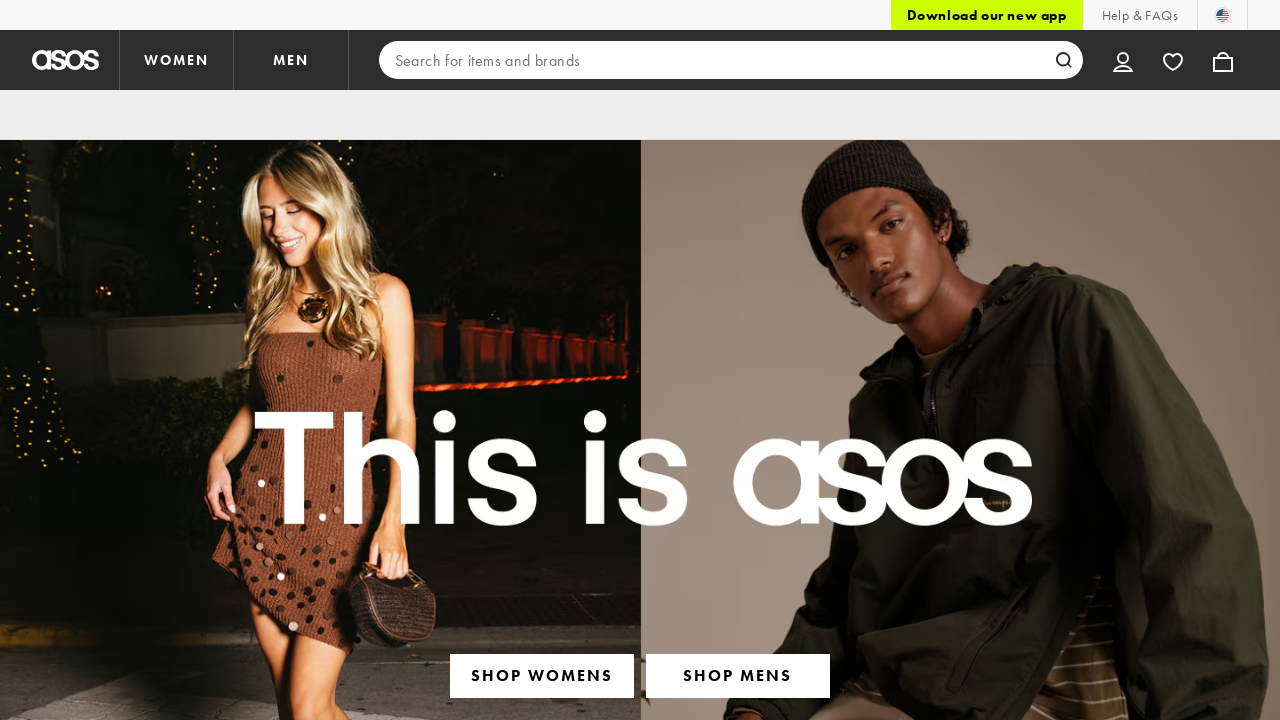

Filled search bar with 'skirt' on input[type='search']
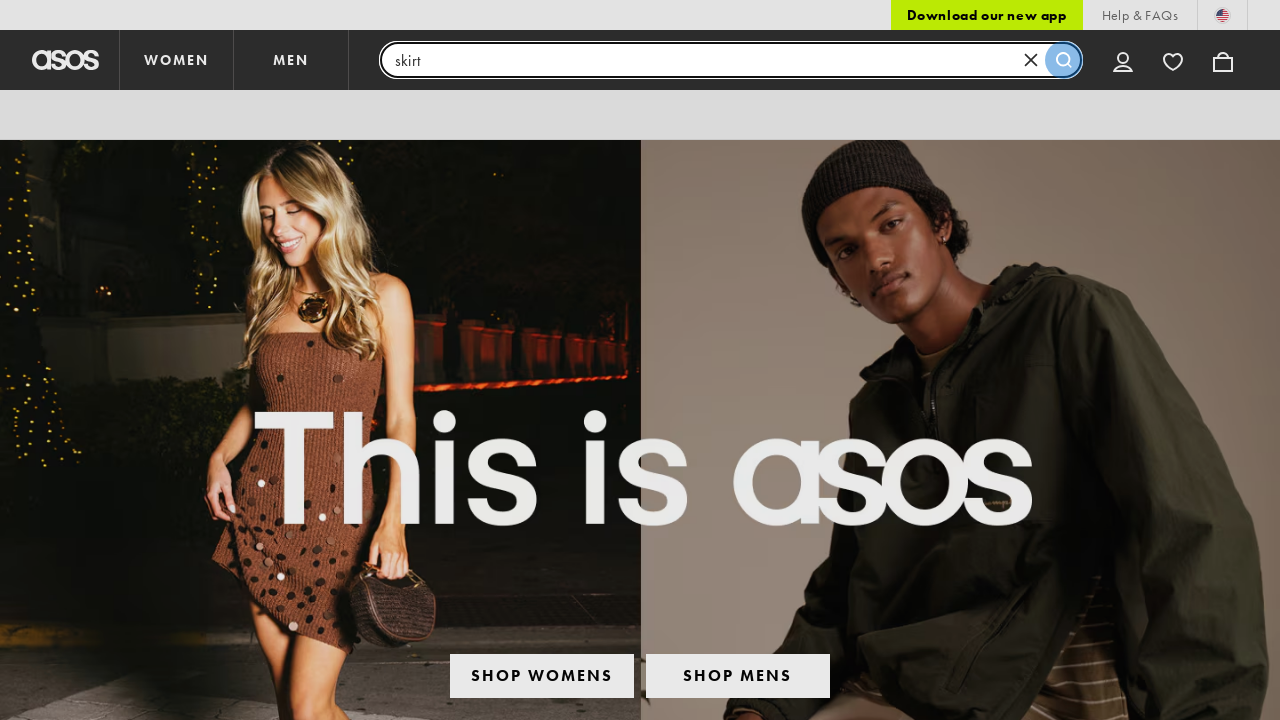

Pressed Enter to submit search for 'skirt' on input[type='search']
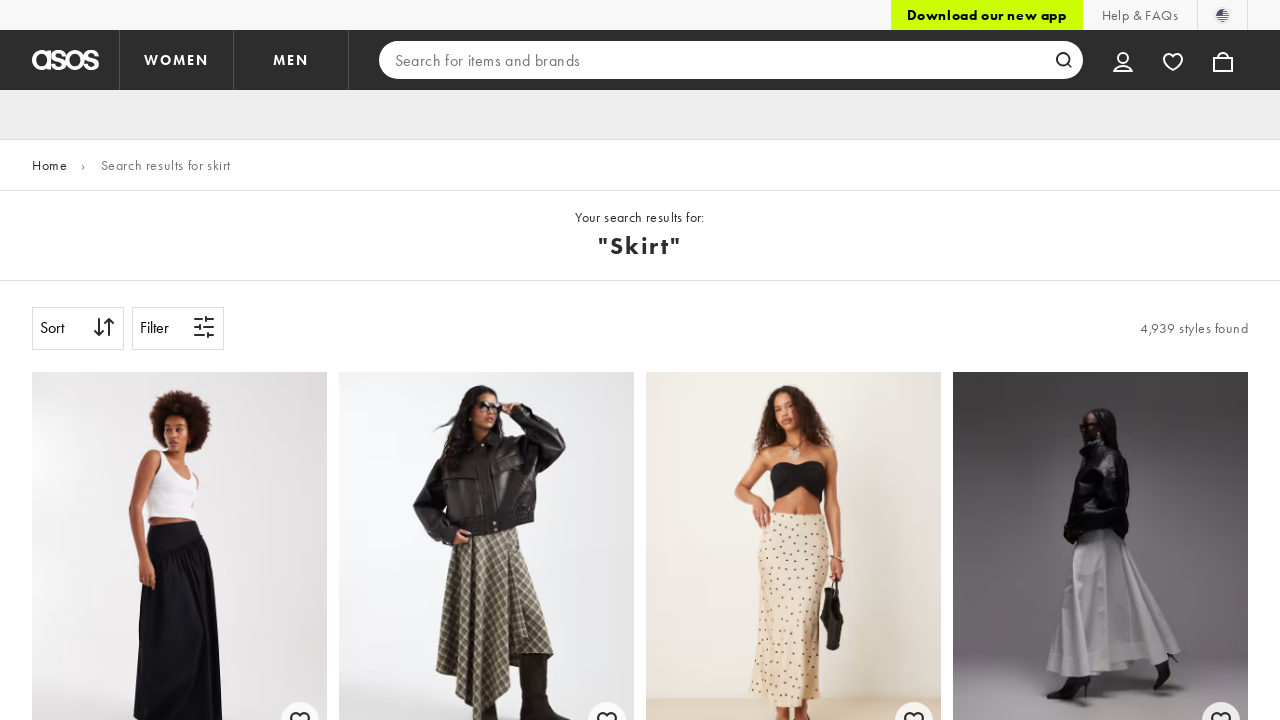

Search results page loaded and search term 'skirt' is displayed
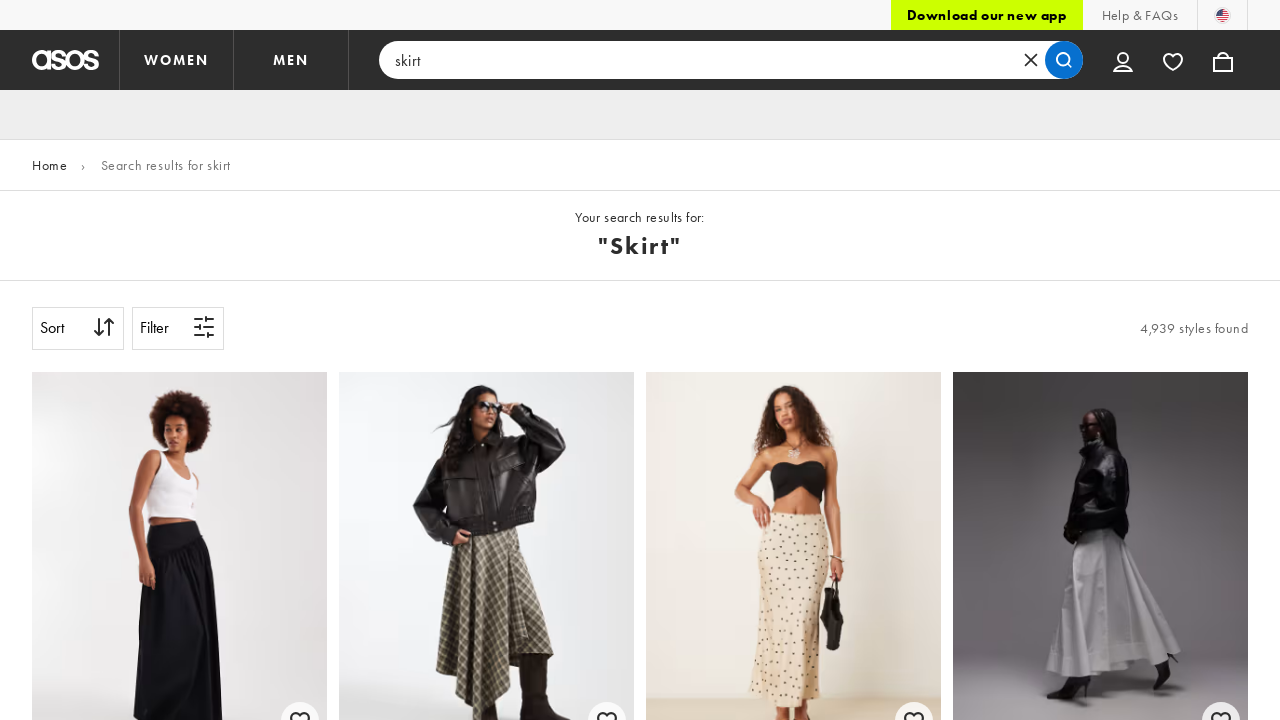

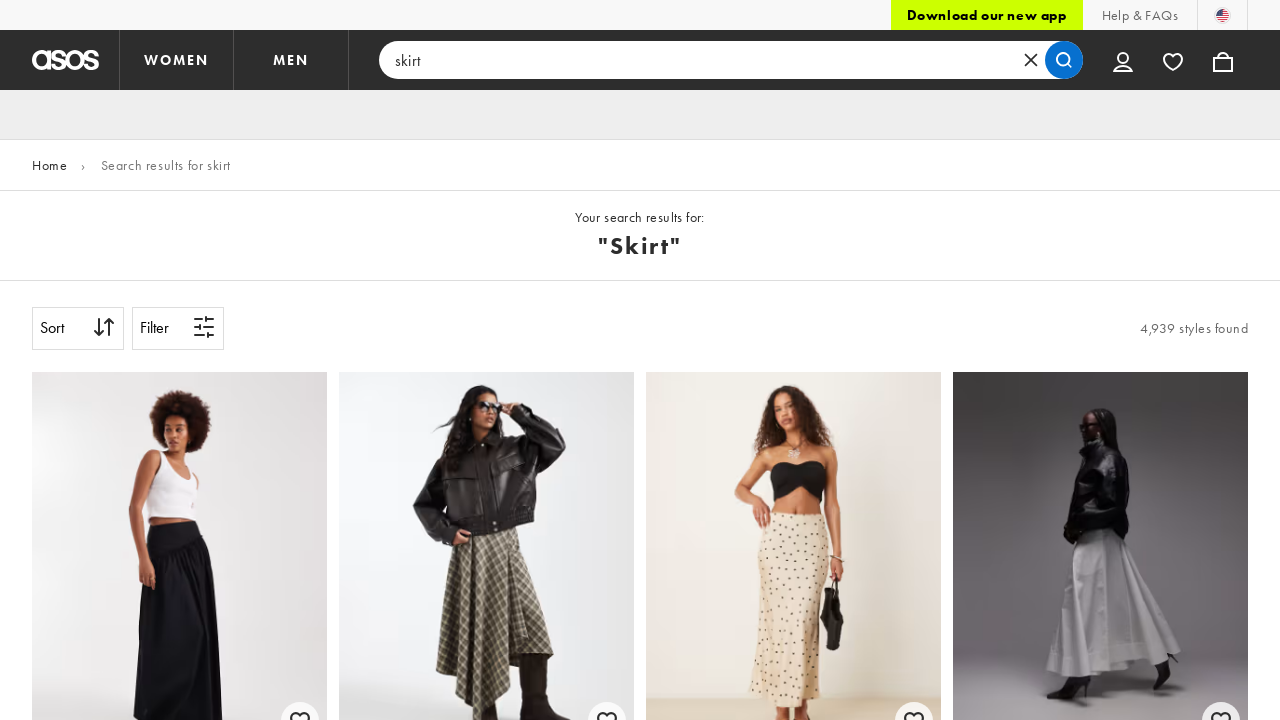